Tests scrolling functionality by scrolling to the footer element and verifying scroll position changes

Starting URL: https://webdriver.io/

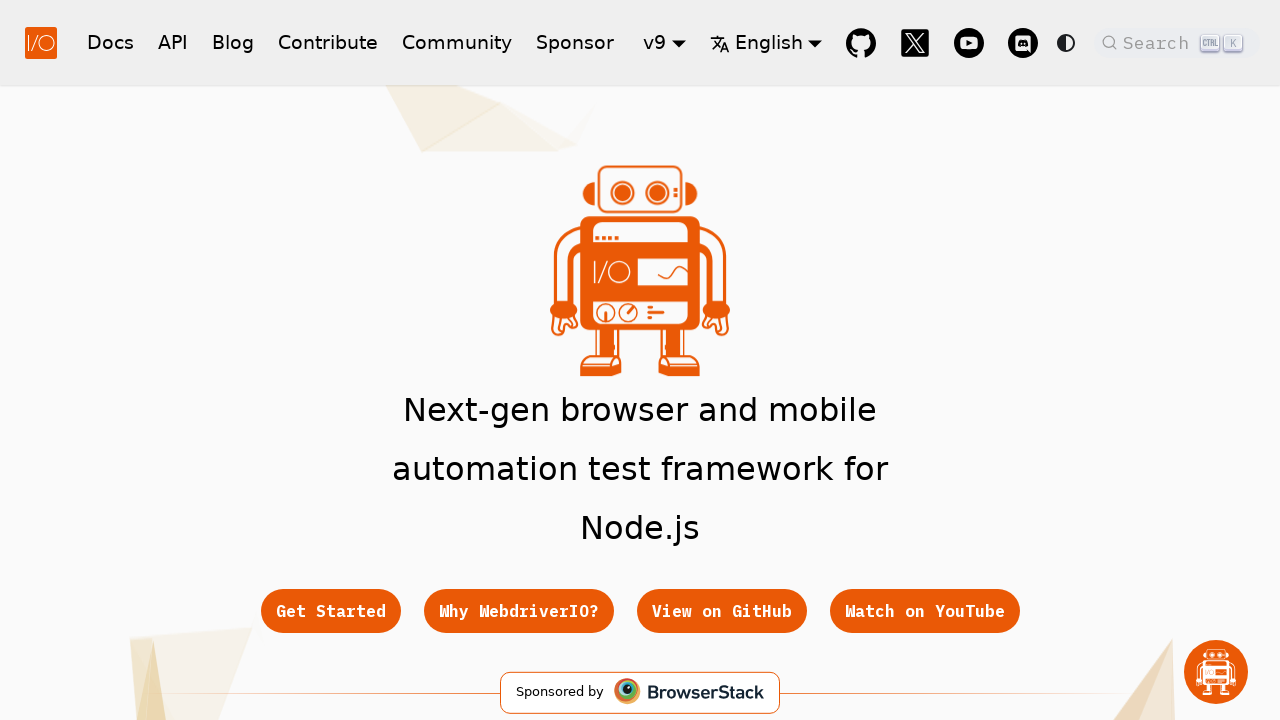

Navigated to https://webdriver.io/
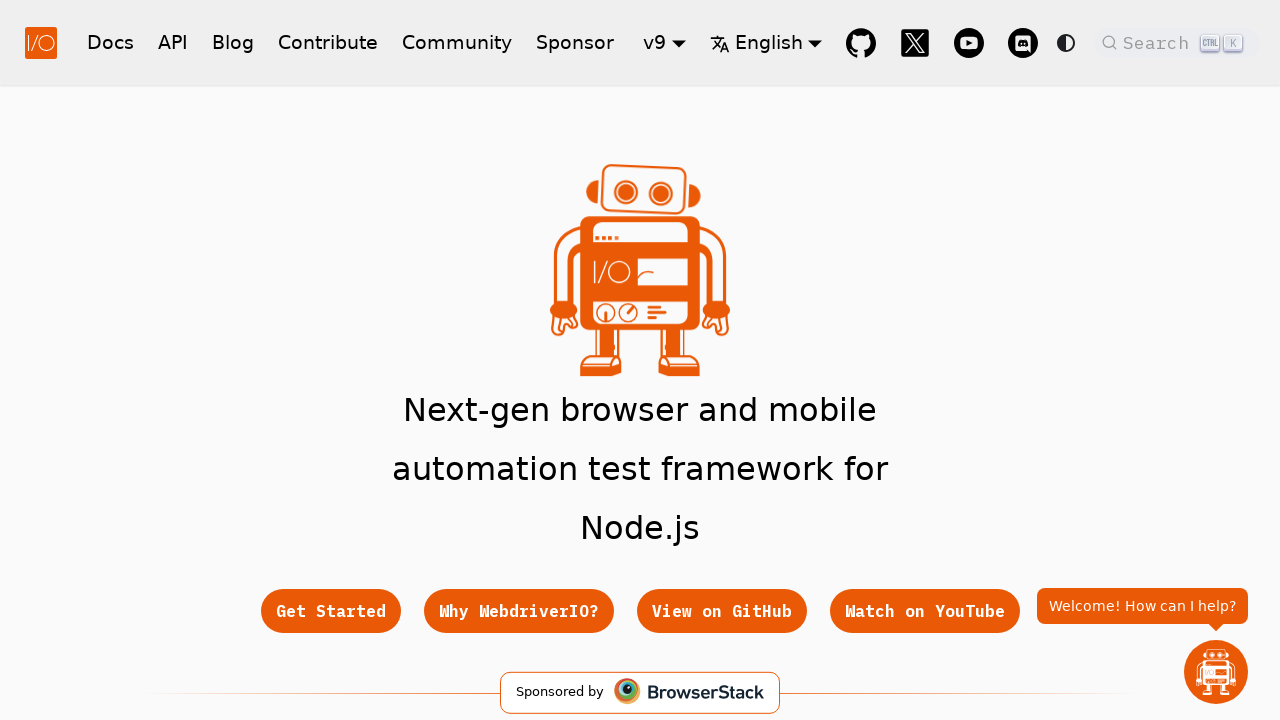

Retrieved initial scroll position: [0, 0]
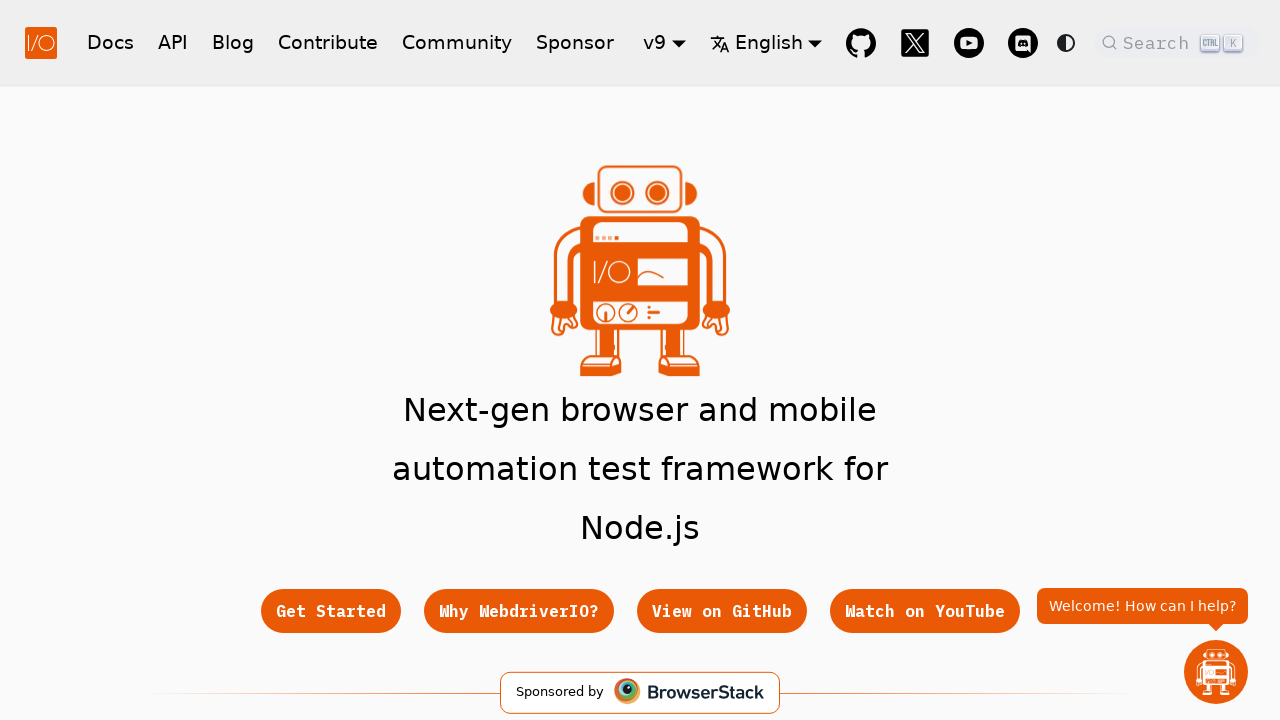

Verified initial scroll position is at top [0, 0]
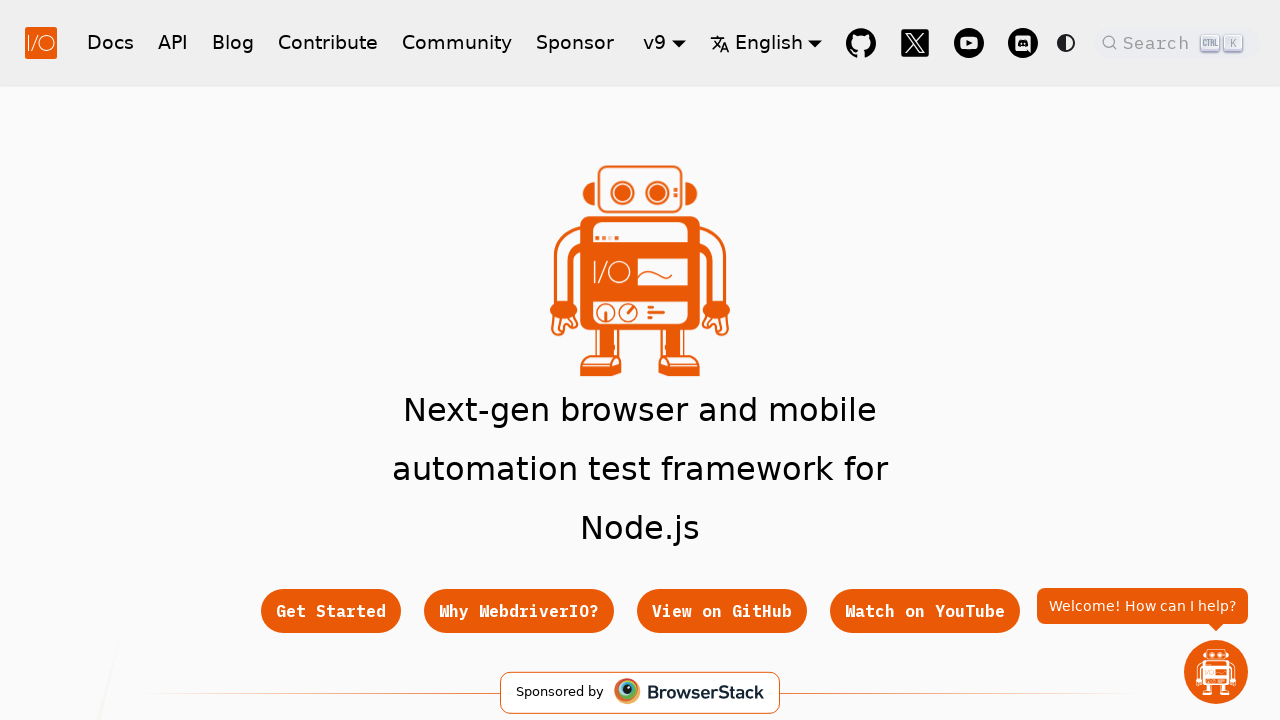

Scrolled footer element into view
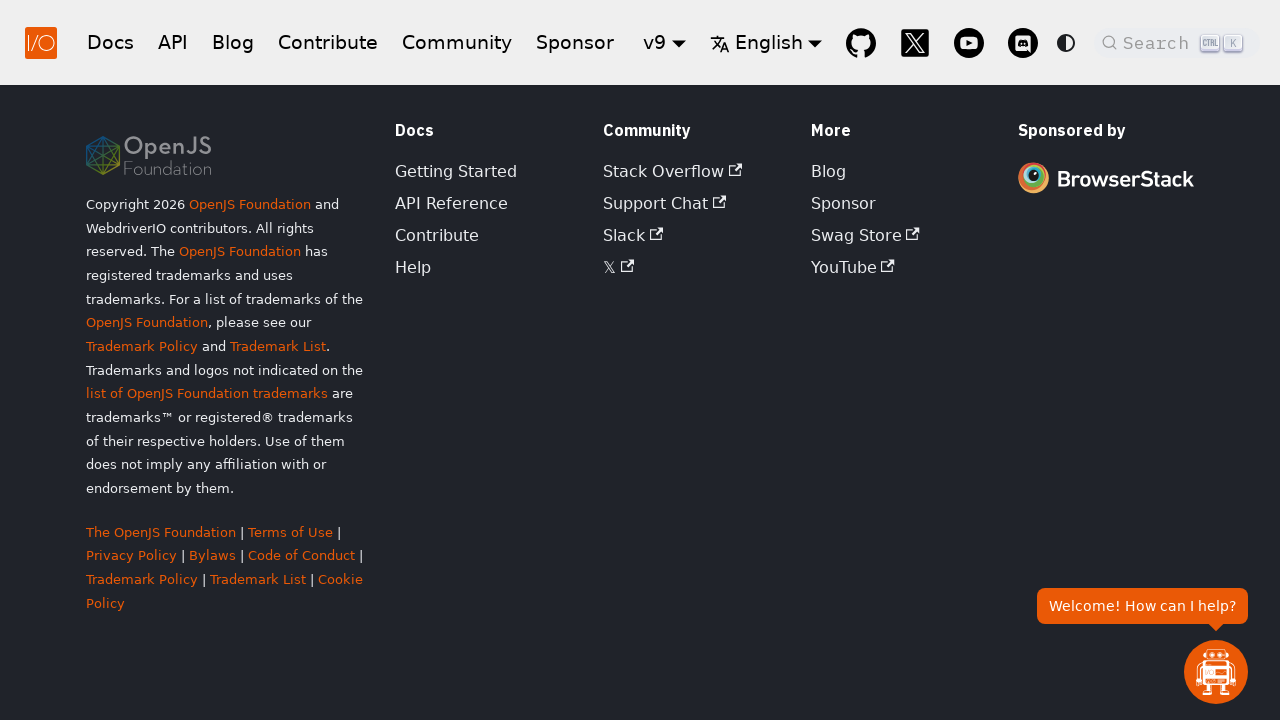

Retrieved new scroll position: [0, 4797]
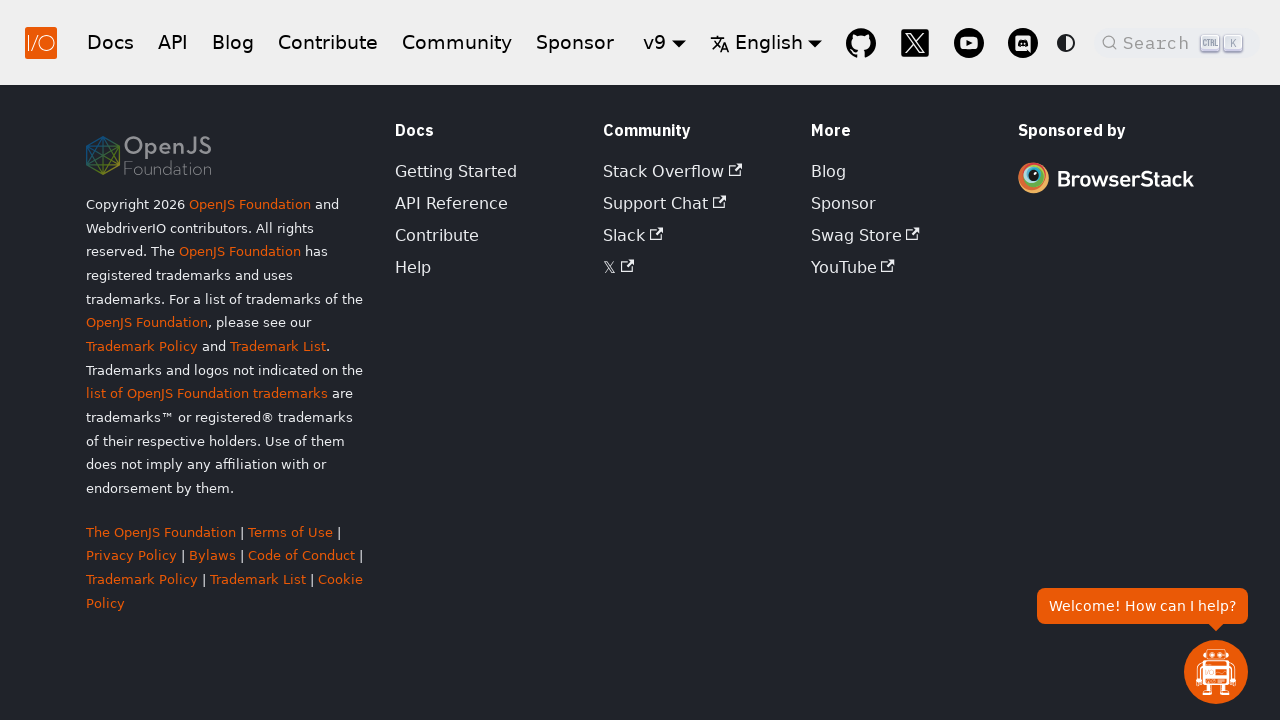

Verified page scrolled down more than 100 pixels
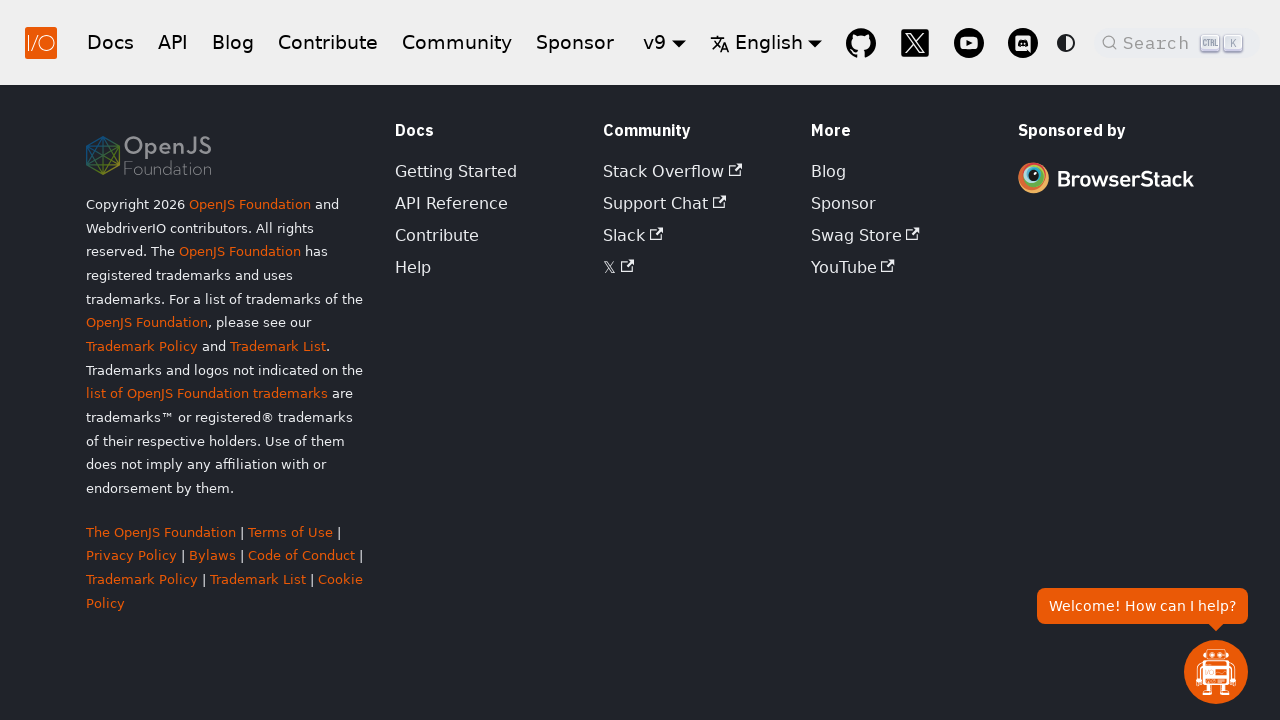

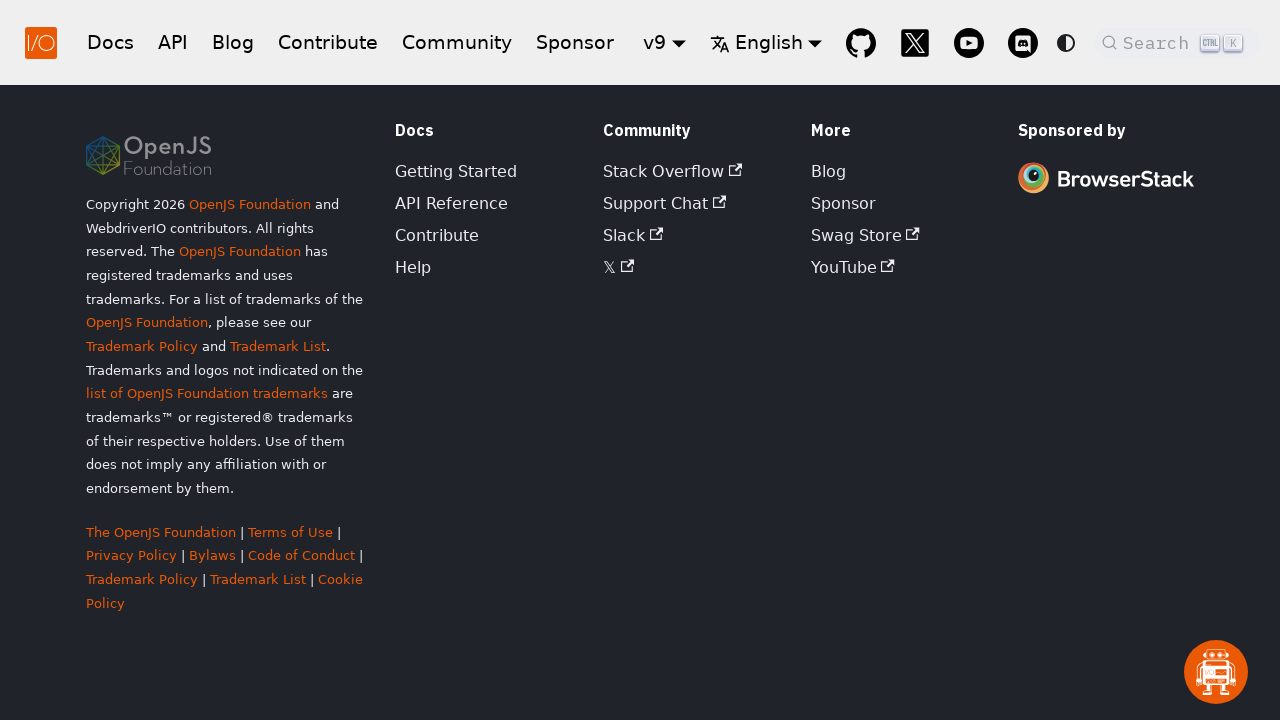